Tests that a todo item is removed when edited to an empty string

Starting URL: https://demo.playwright.dev/todomvc

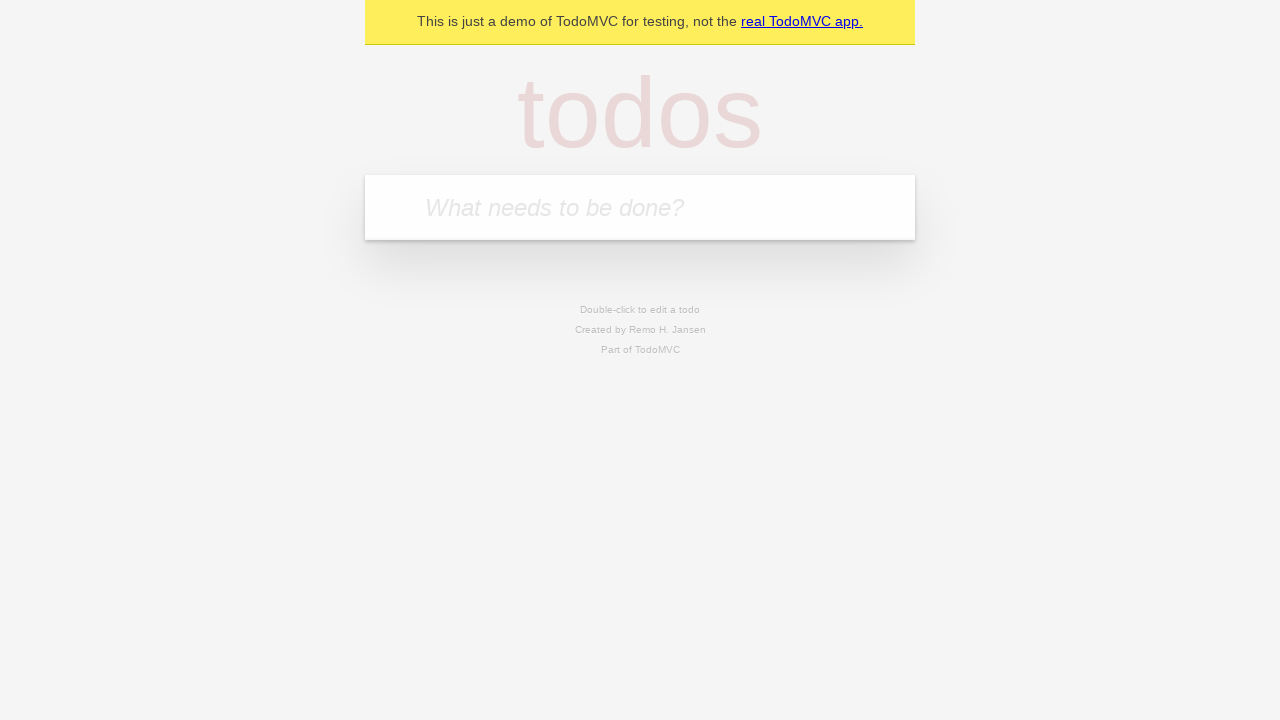

Filled new todo input with 'buy some cheese' on internal:attr=[placeholder="What needs to be done?"i]
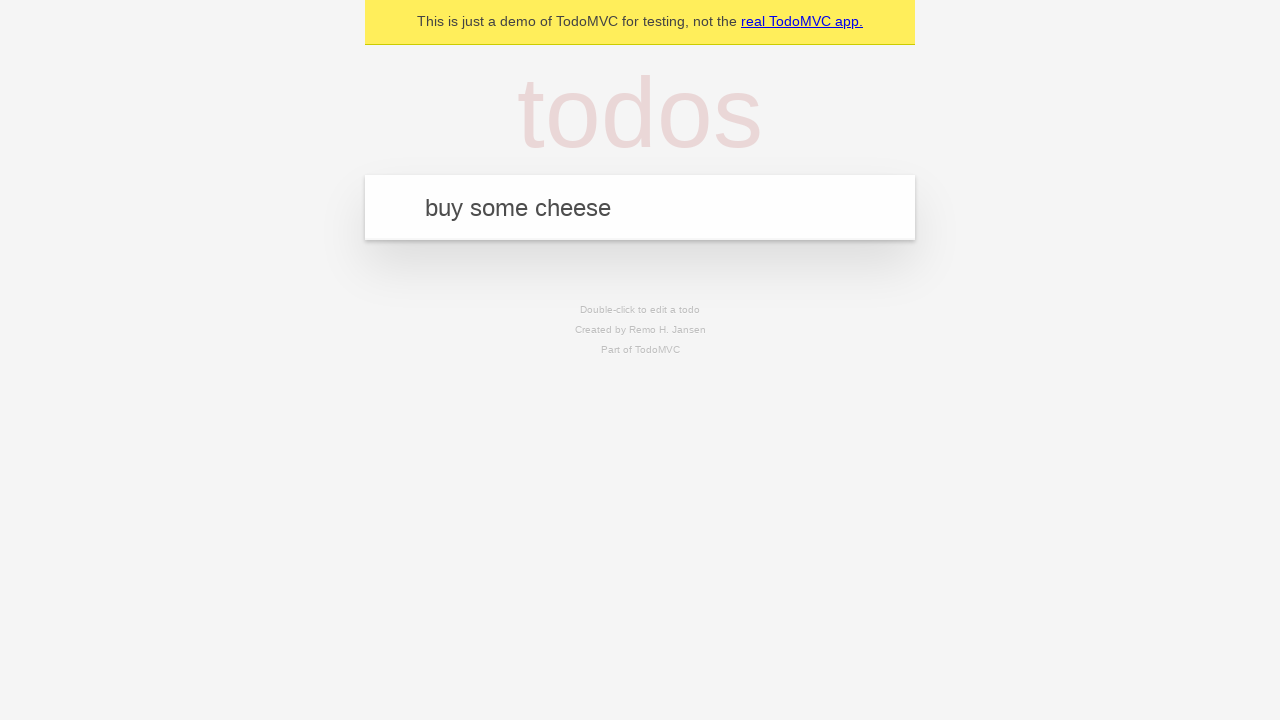

Pressed Enter to create todo 'buy some cheese' on internal:attr=[placeholder="What needs to be done?"i]
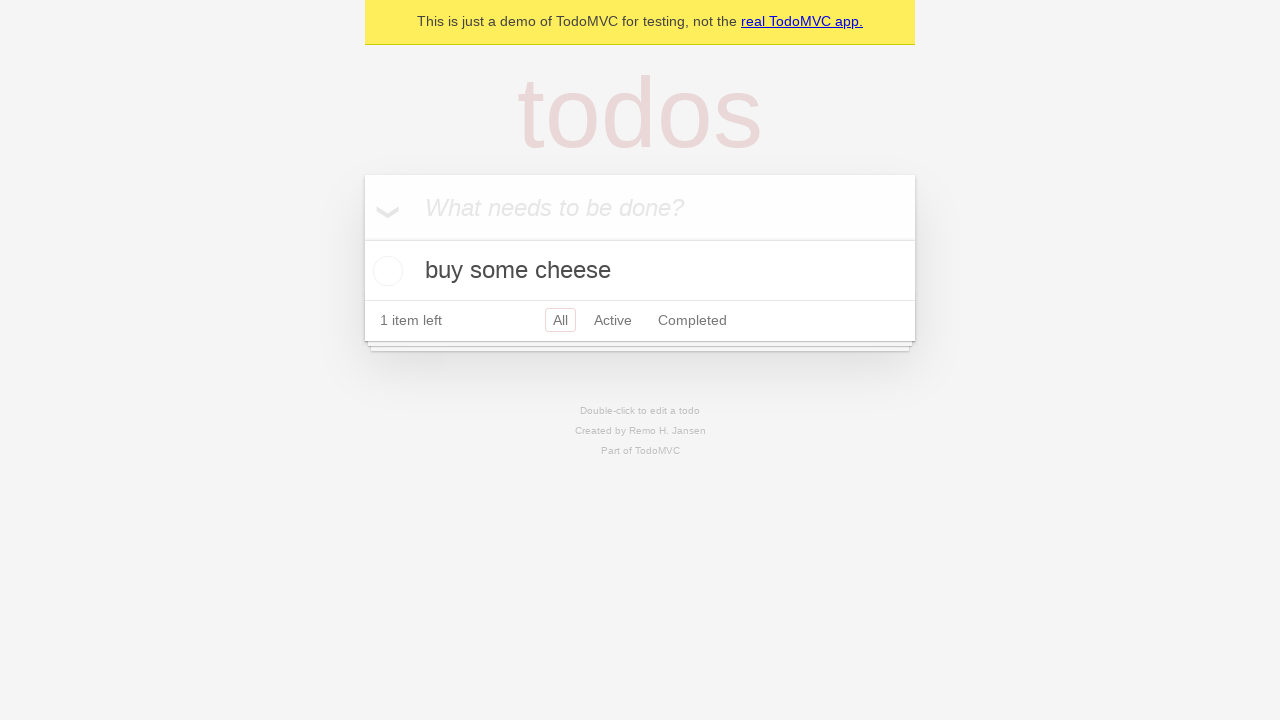

Filled new todo input with 'feed the cat' on internal:attr=[placeholder="What needs to be done?"i]
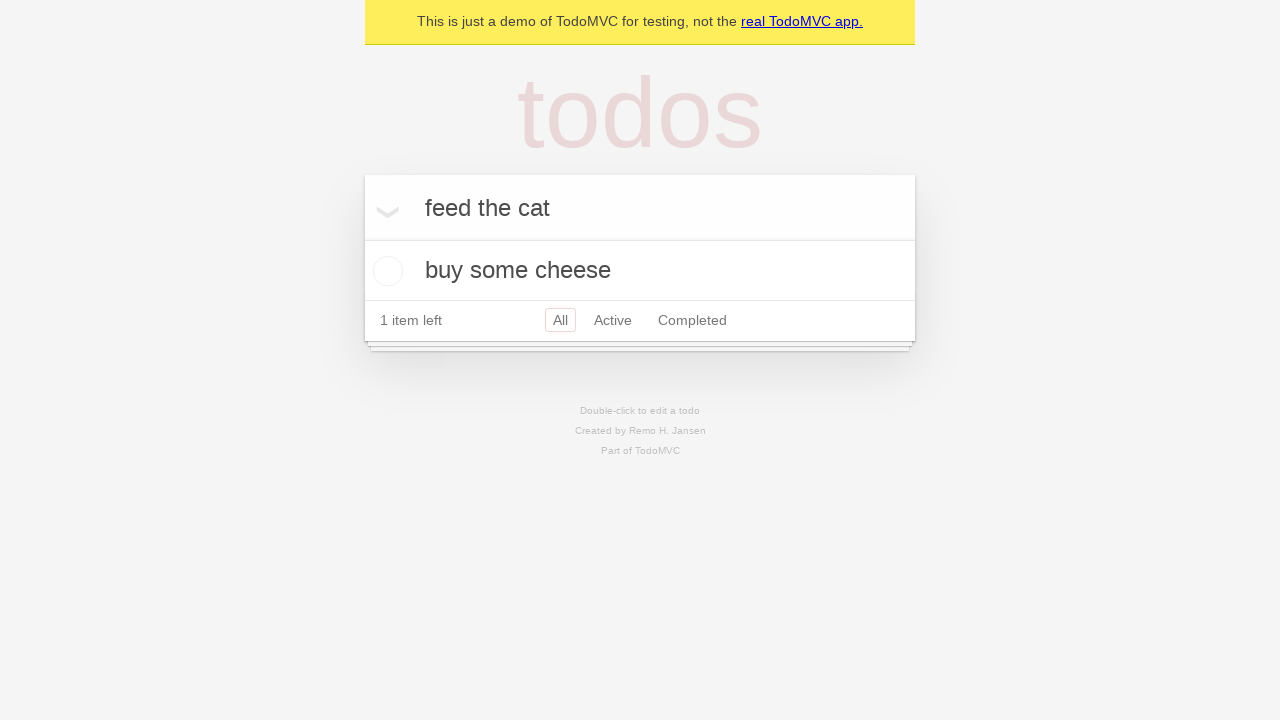

Pressed Enter to create todo 'feed the cat' on internal:attr=[placeholder="What needs to be done?"i]
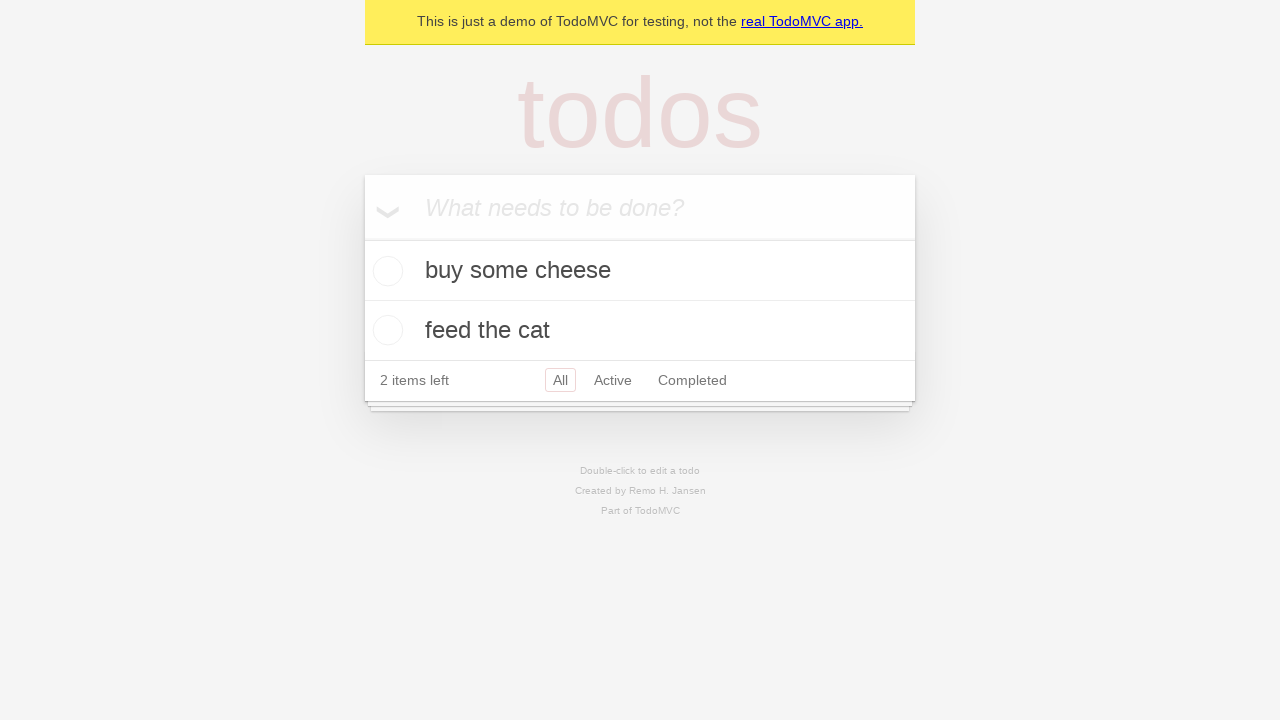

Filled new todo input with 'book a doctors appointment' on internal:attr=[placeholder="What needs to be done?"i]
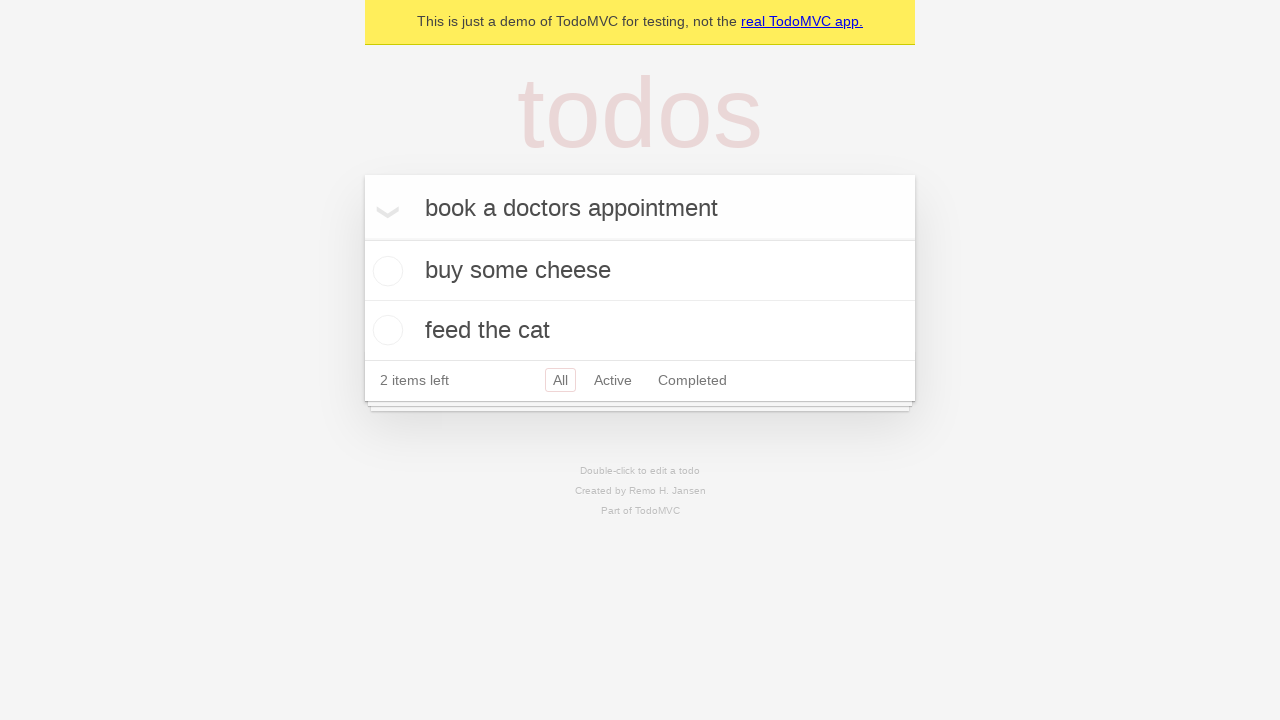

Pressed Enter to create todo 'book a doctors appointment' on internal:attr=[placeholder="What needs to be done?"i]
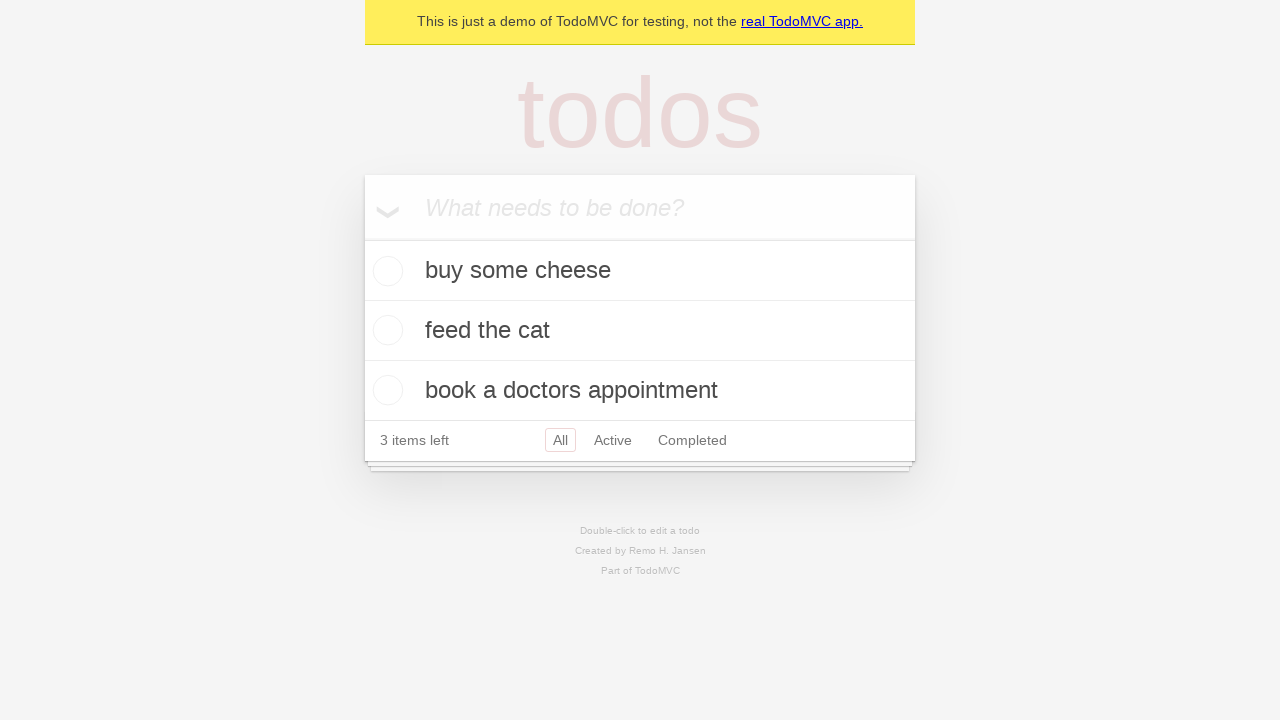

Double-clicked second todo item to enter edit mode at (640, 331) on internal:testid=[data-testid="todo-item"s] >> nth=1
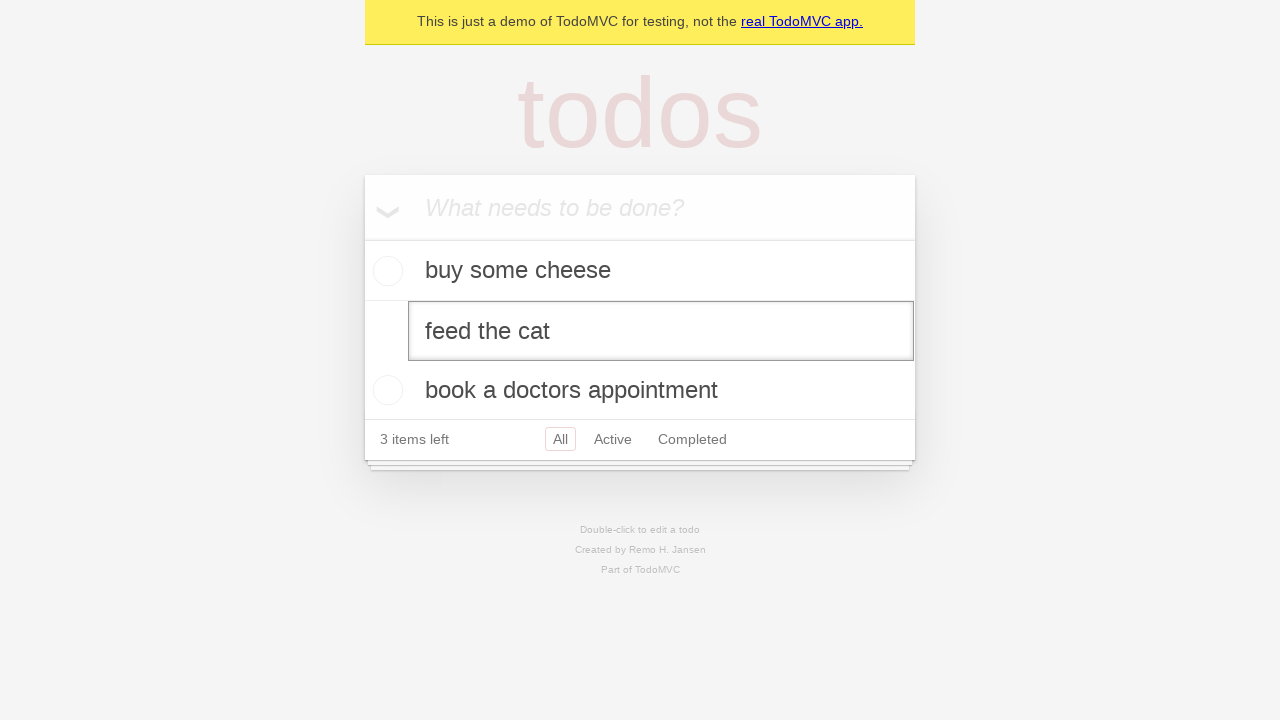

Cleared the edit textbox to empty string on internal:testid=[data-testid="todo-item"s] >> nth=1 >> internal:role=textbox[nam
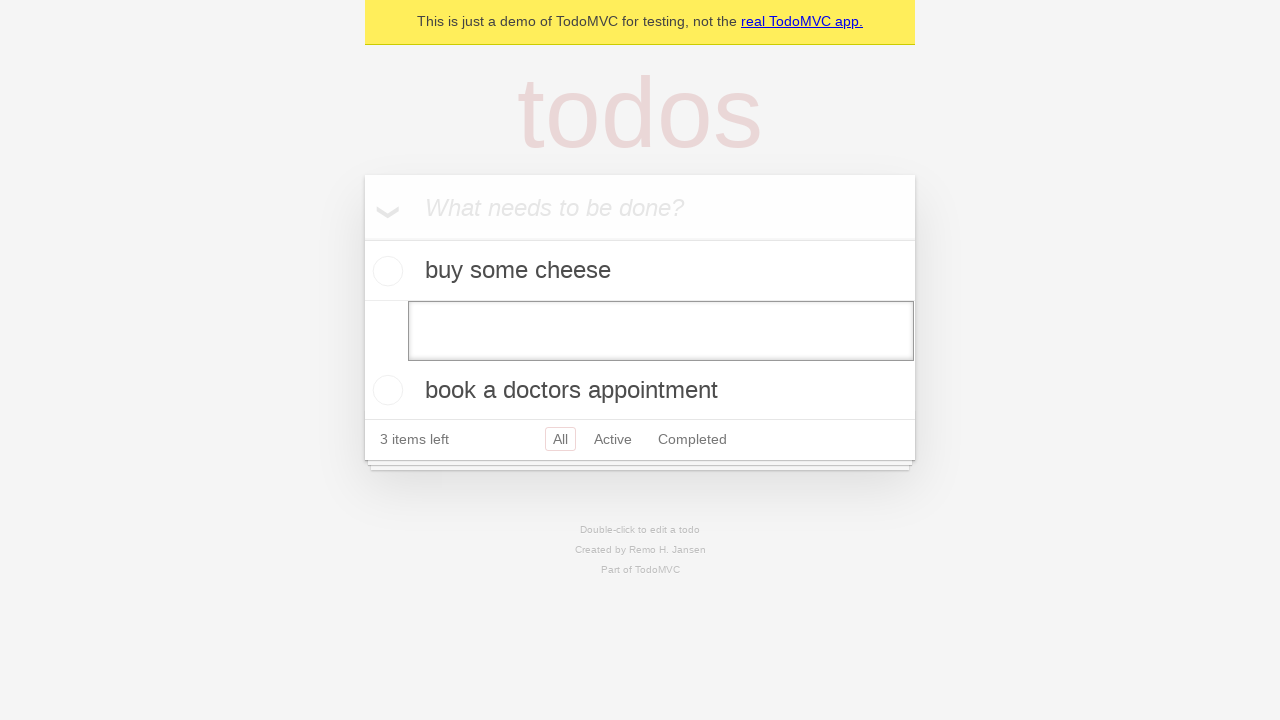

Pressed Enter to confirm empty edit, removing the todo item on internal:testid=[data-testid="todo-item"s] >> nth=1 >> internal:role=textbox[nam
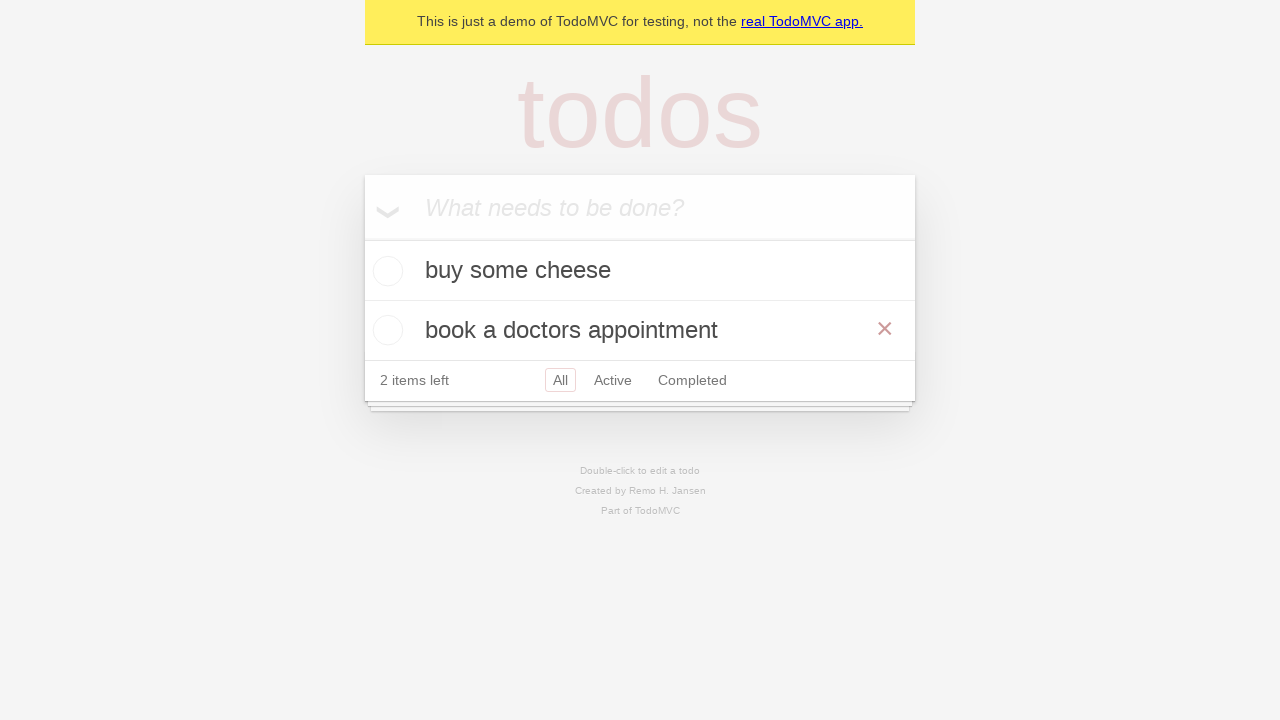

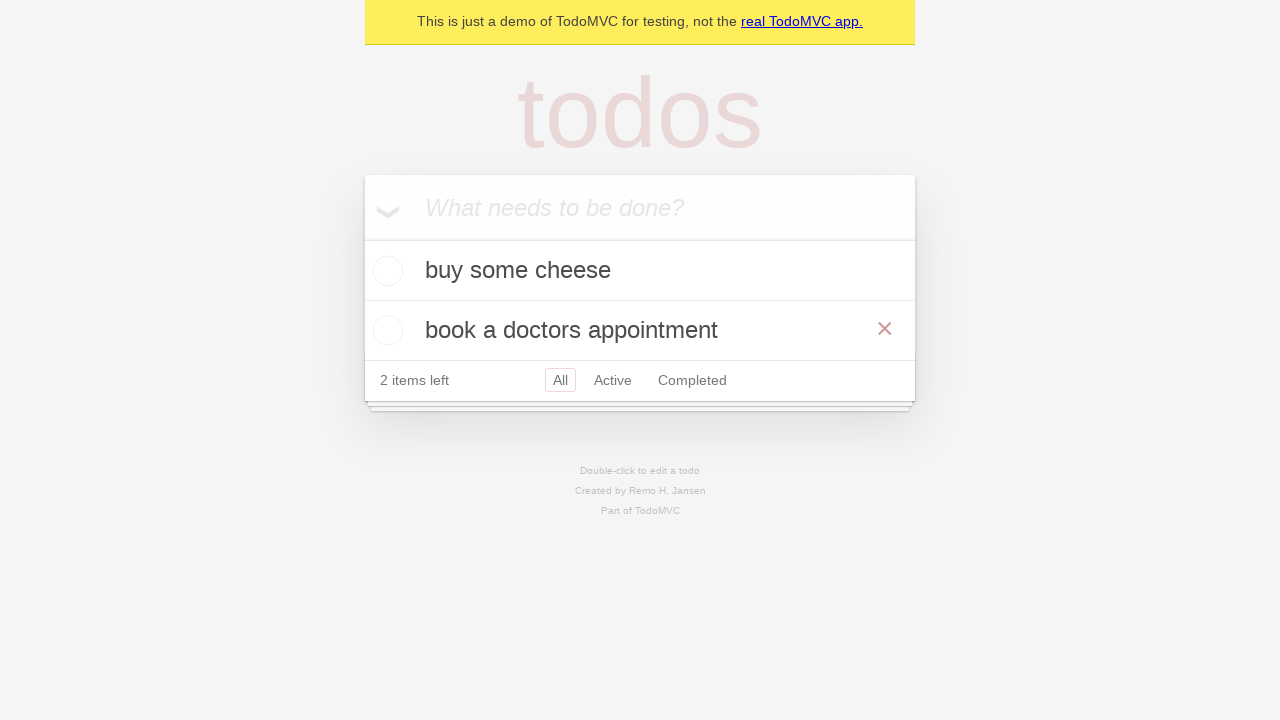